Tests that the todo counter displays the correct number of items as todos are added

Starting URL: https://demo.playwright.dev/todomvc

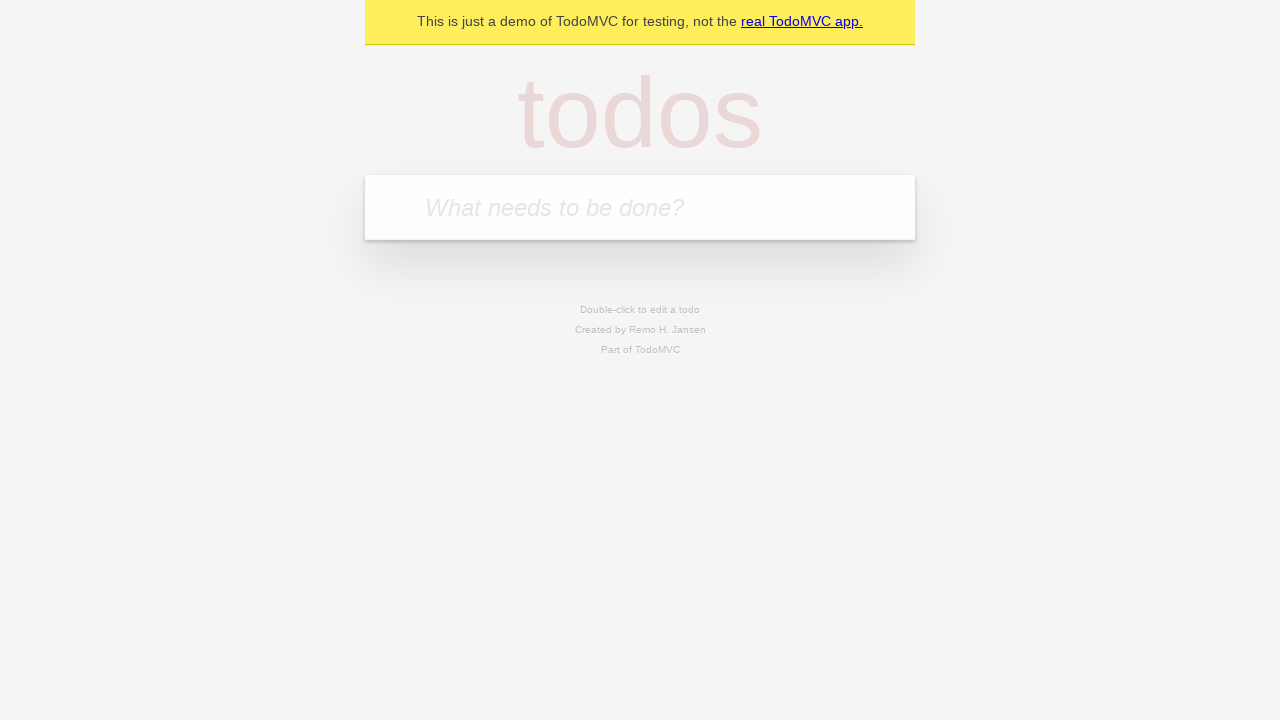

Located the todo input field with placeholder 'What needs to be done?'
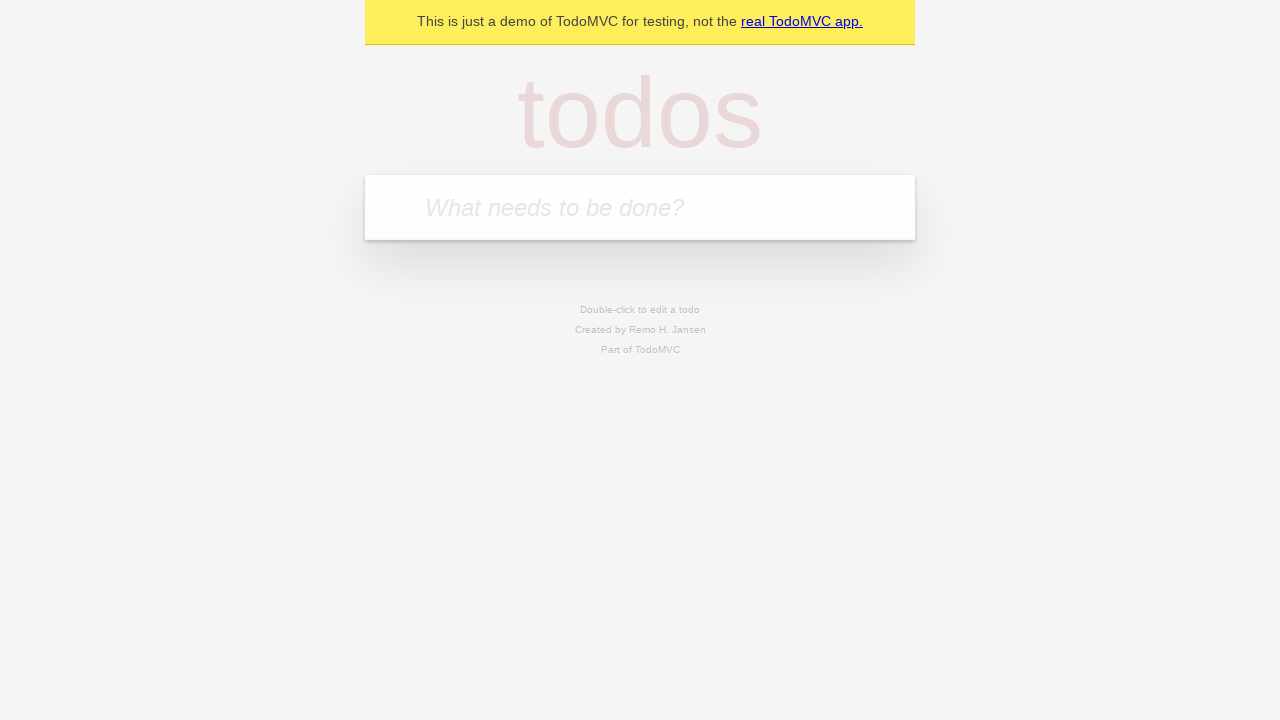

Filled todo input with 'buy some cheese' on internal:attr=[placeholder="What needs to be done?"i]
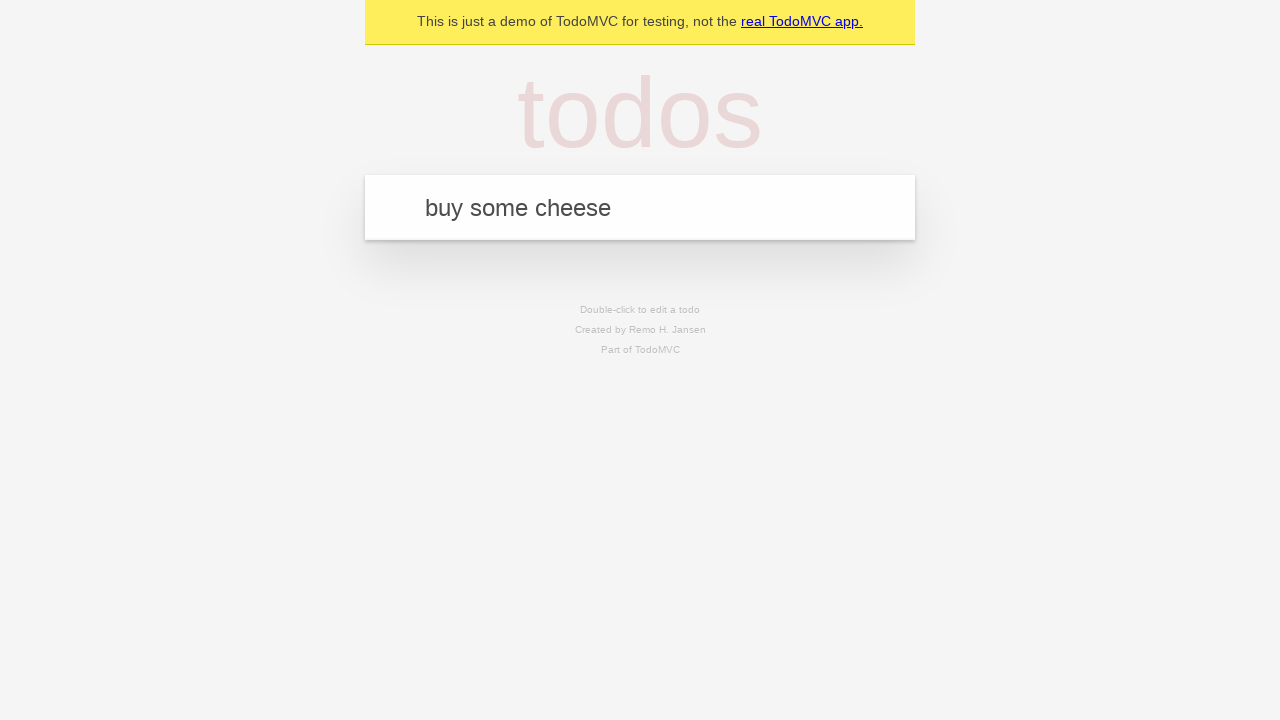

Pressed Enter to add first todo item on internal:attr=[placeholder="What needs to be done?"i]
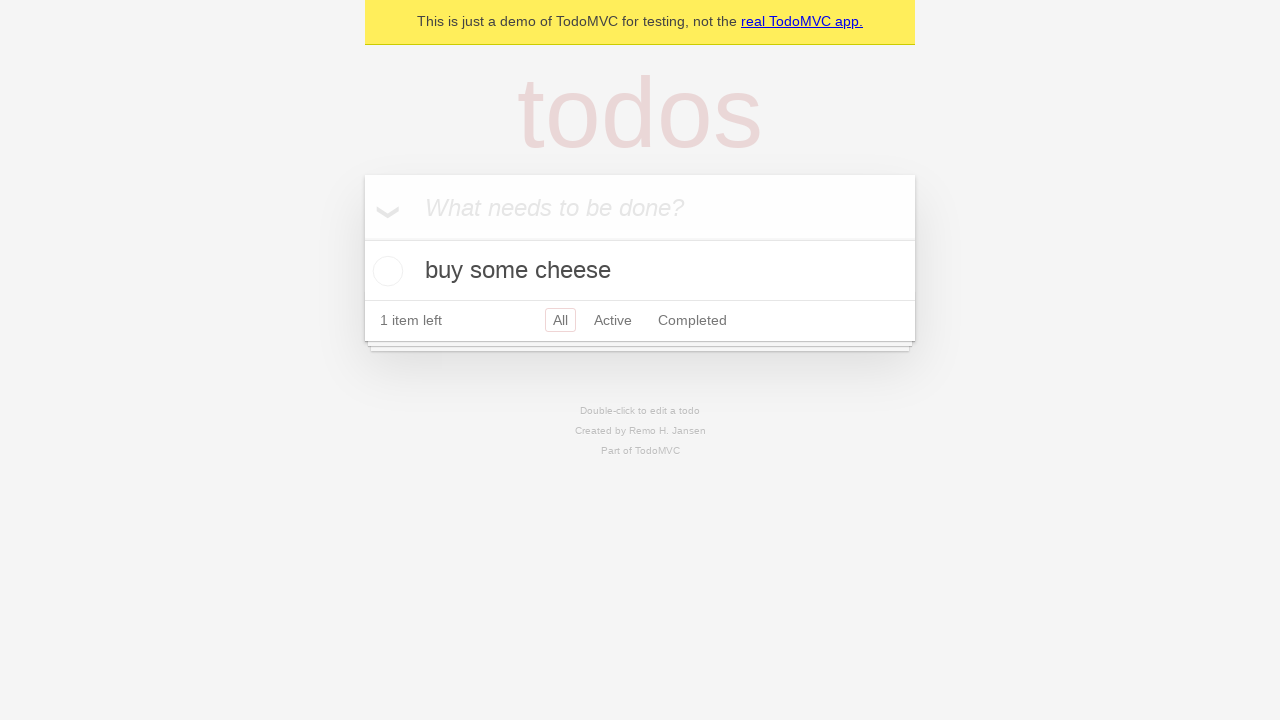

Waited for todo-count element to appear
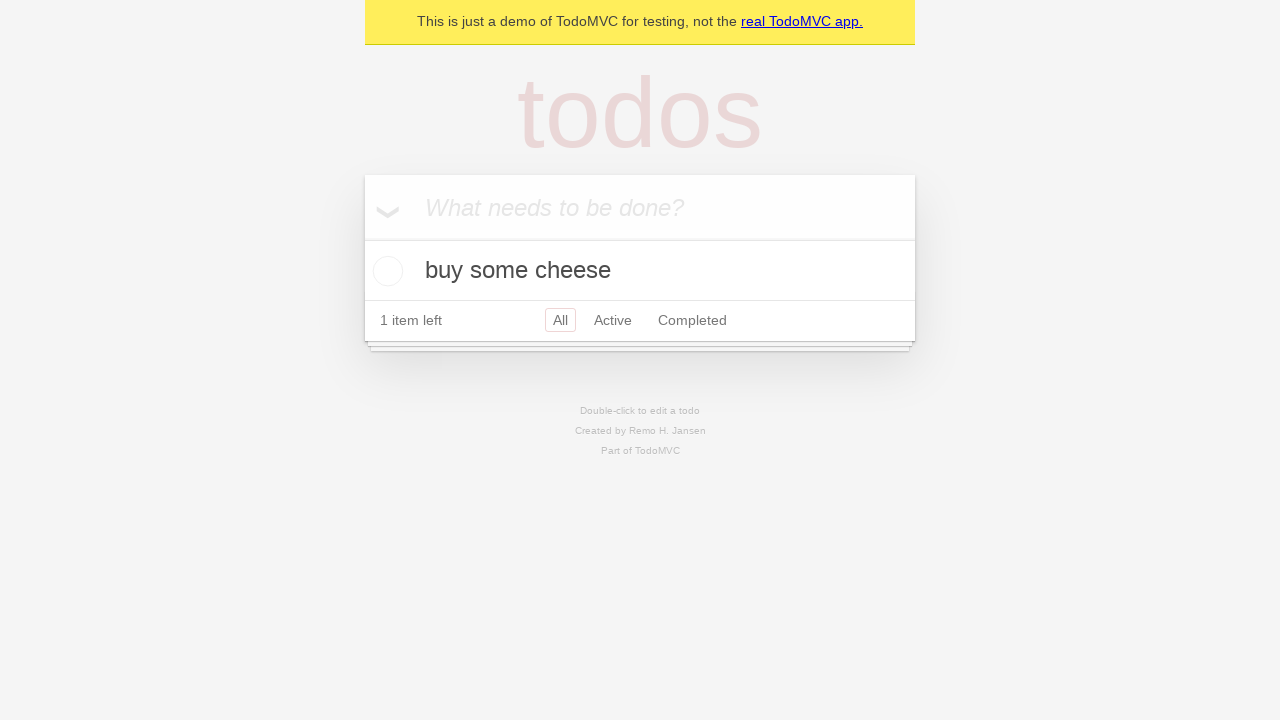

Filled todo input with 'feed the cat' on internal:attr=[placeholder="What needs to be done?"i]
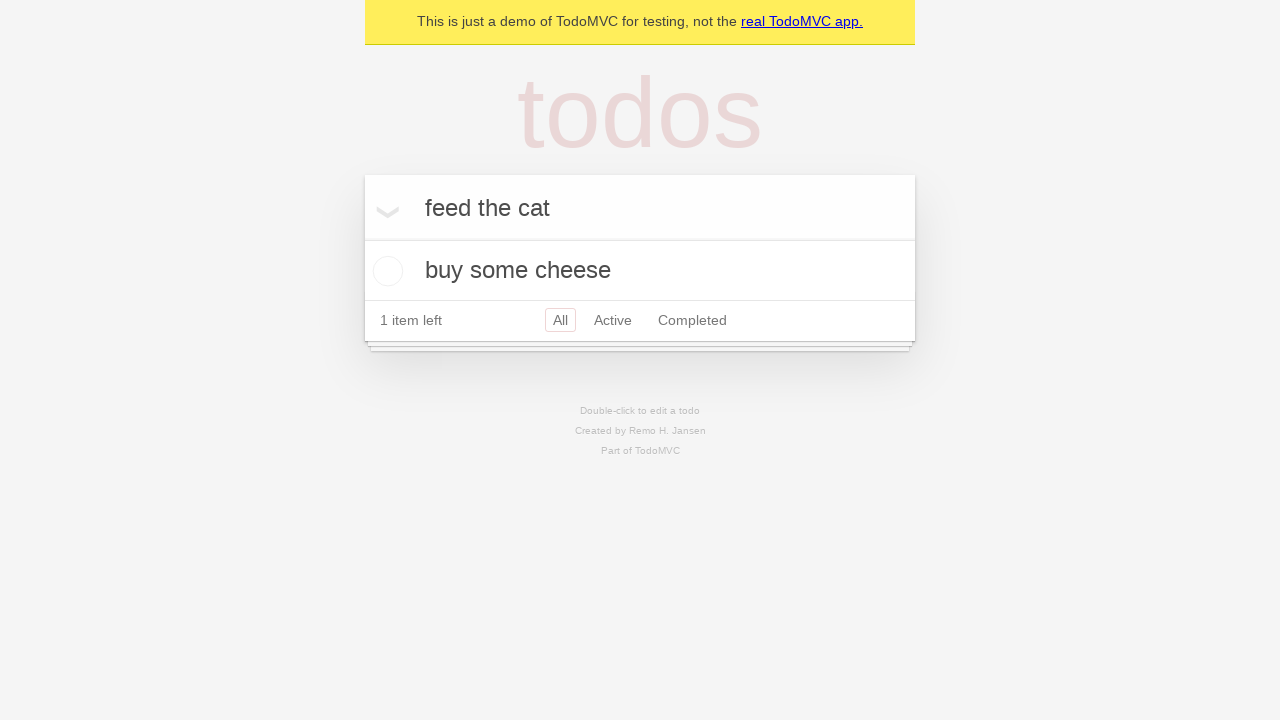

Pressed Enter to add second todo item on internal:attr=[placeholder="What needs to be done?"i]
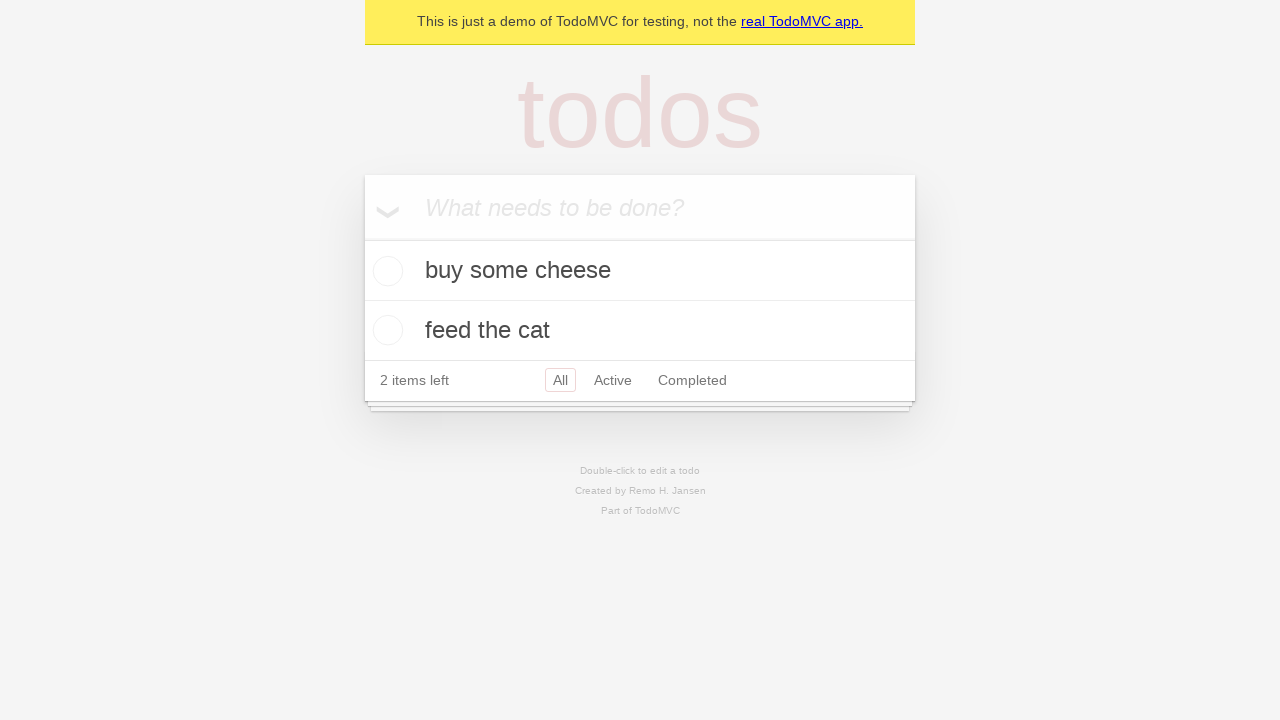

Verified that exactly 2 todo items are now displayed
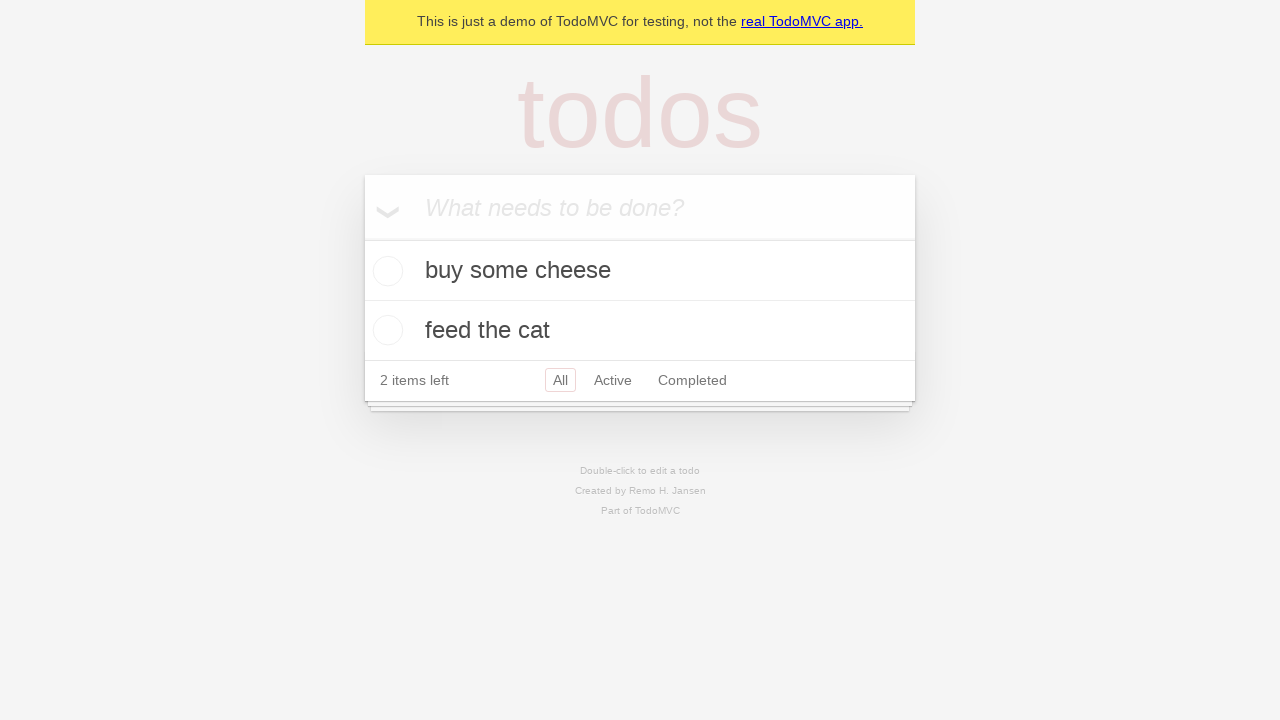

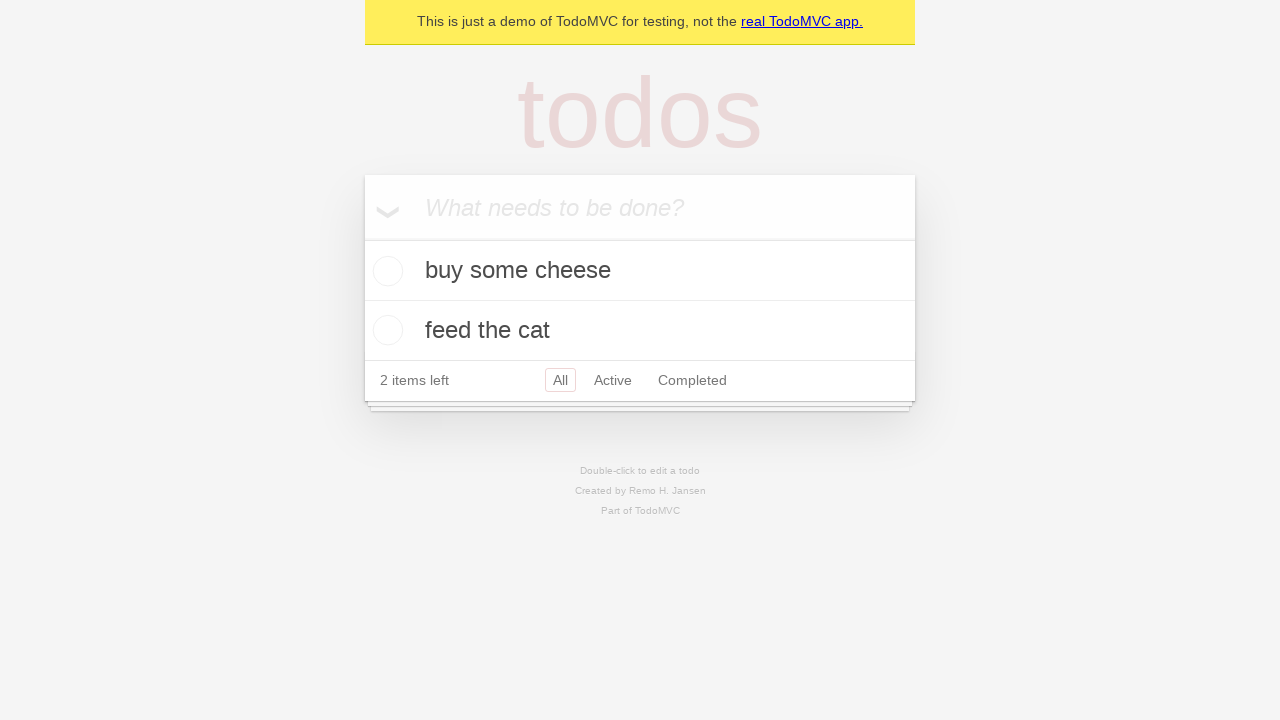